Tests that an h1 element exists and is not null after navigating through links

Starting URL: https://teserat.github.io/welcome/

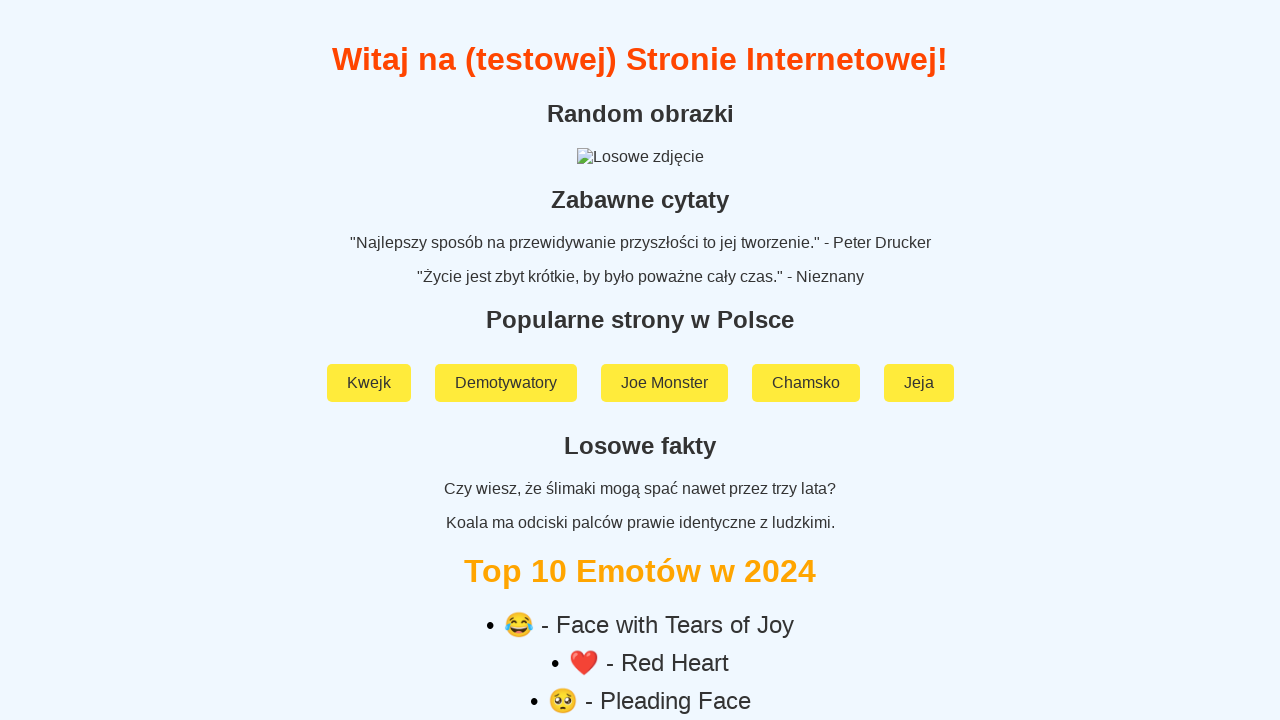

Clicked on 'Rozchodniak' link at (640, 592) on text=Rozchodniak
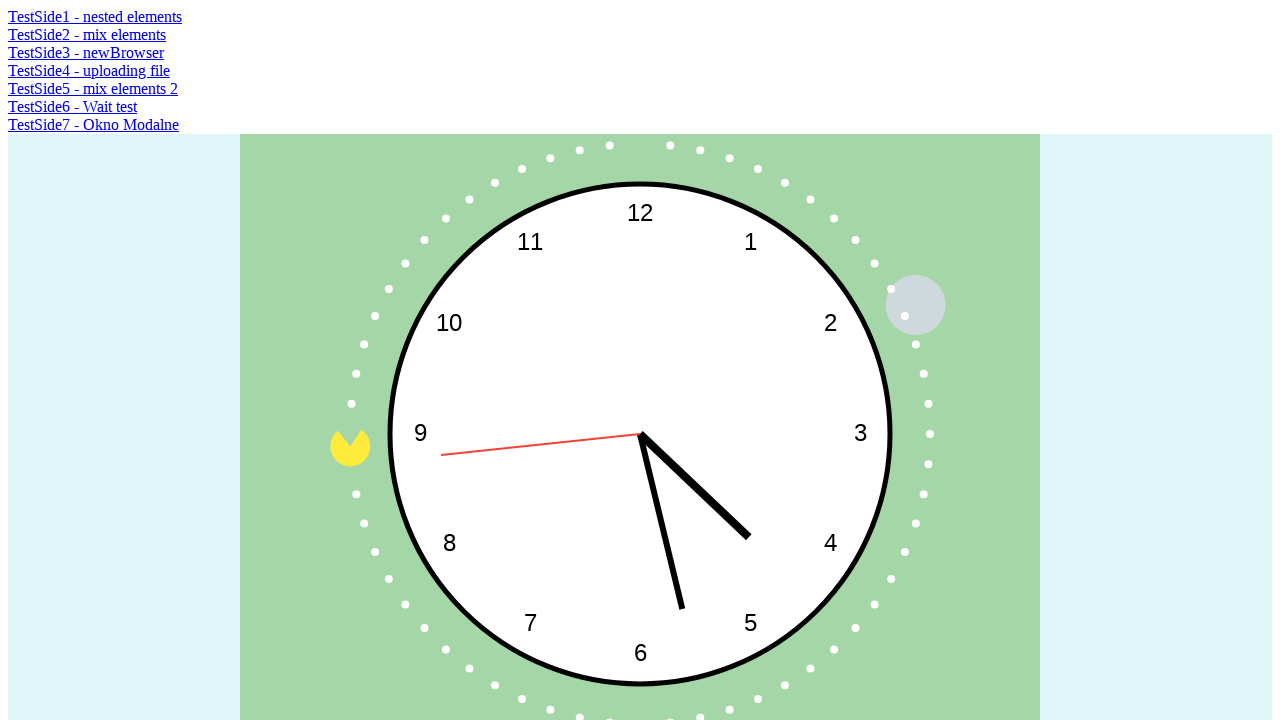

Clicked on 'TestSide5 - mix elements 2' link at (93, 88) on text=TestSide5 - mix elements 2
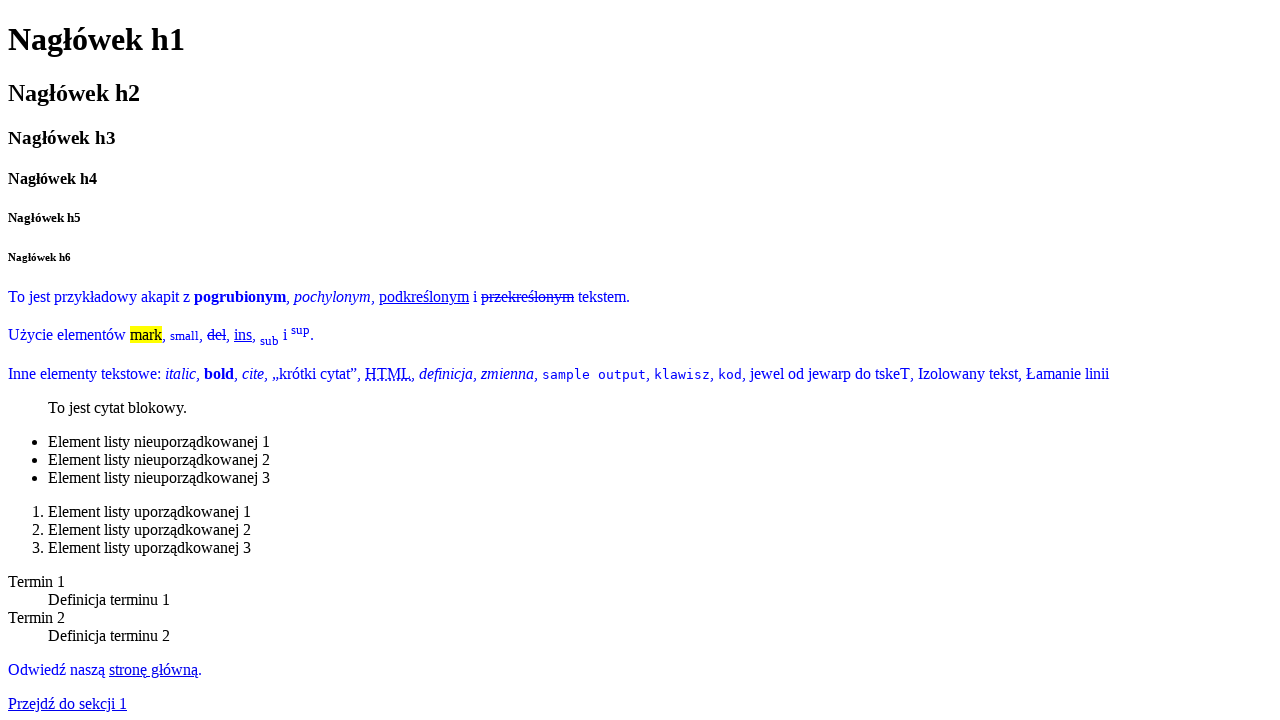

Located h1 element
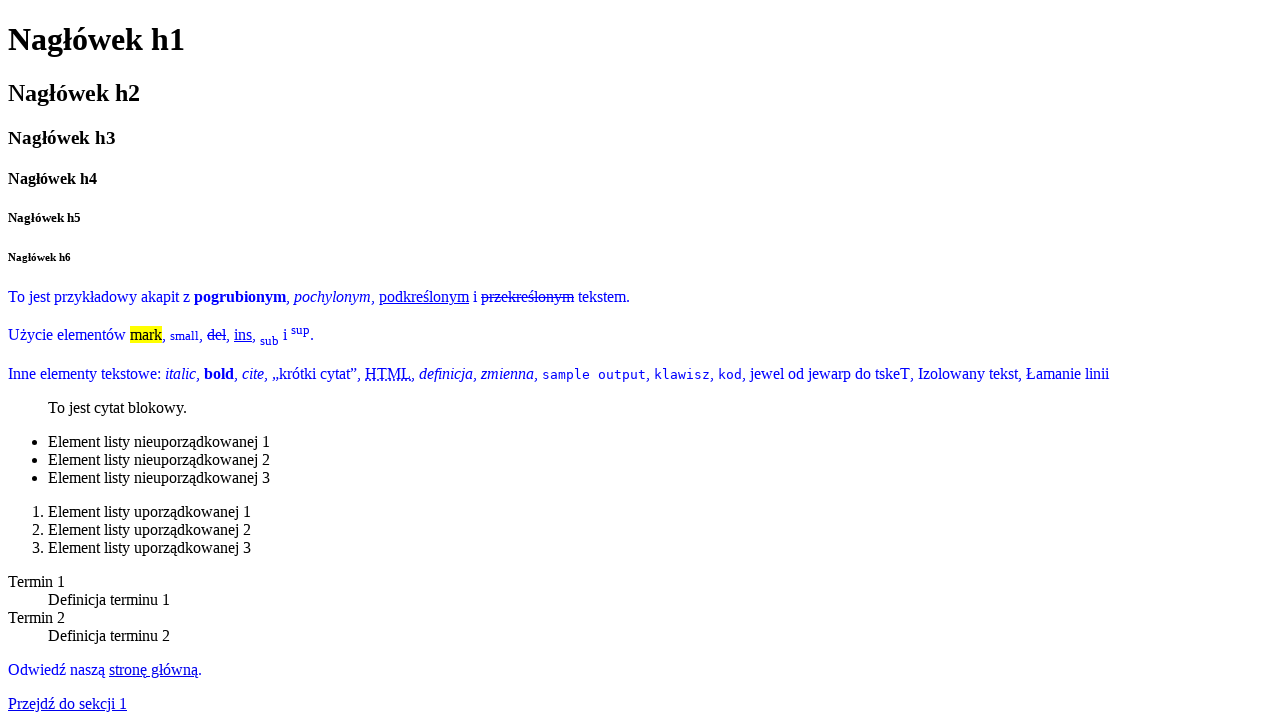

Asserted that h1 element exists and is not null
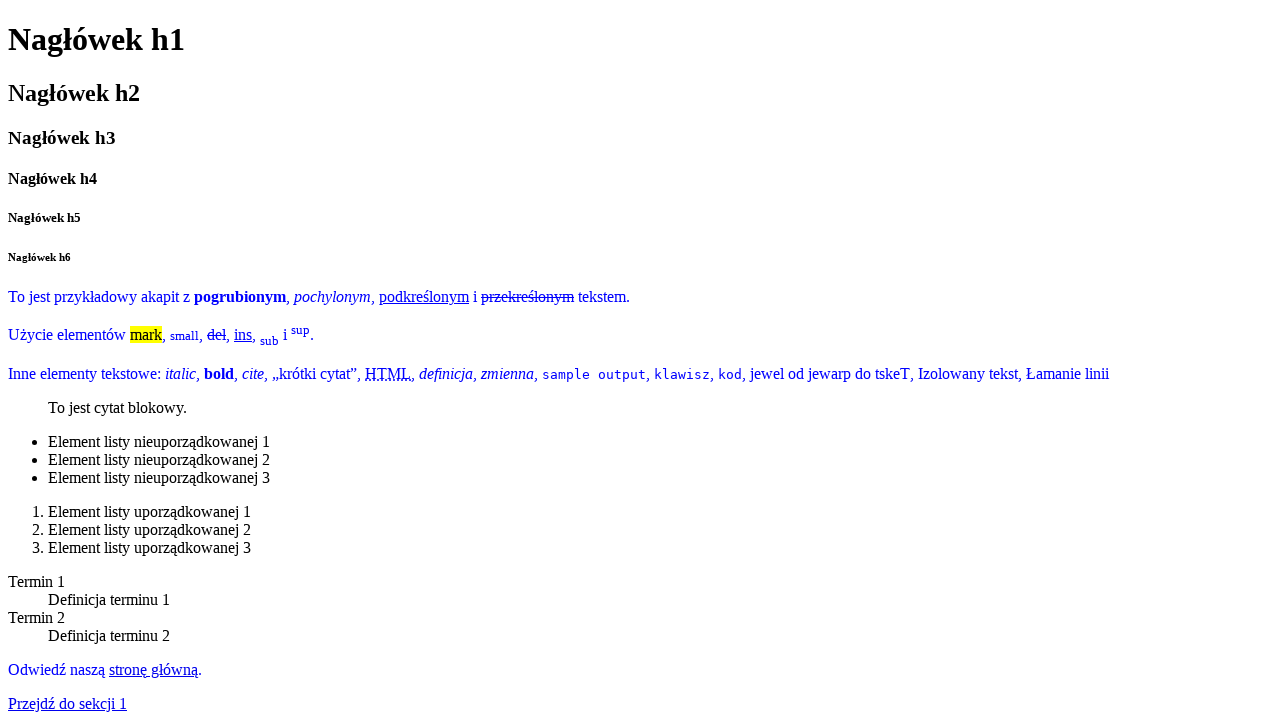

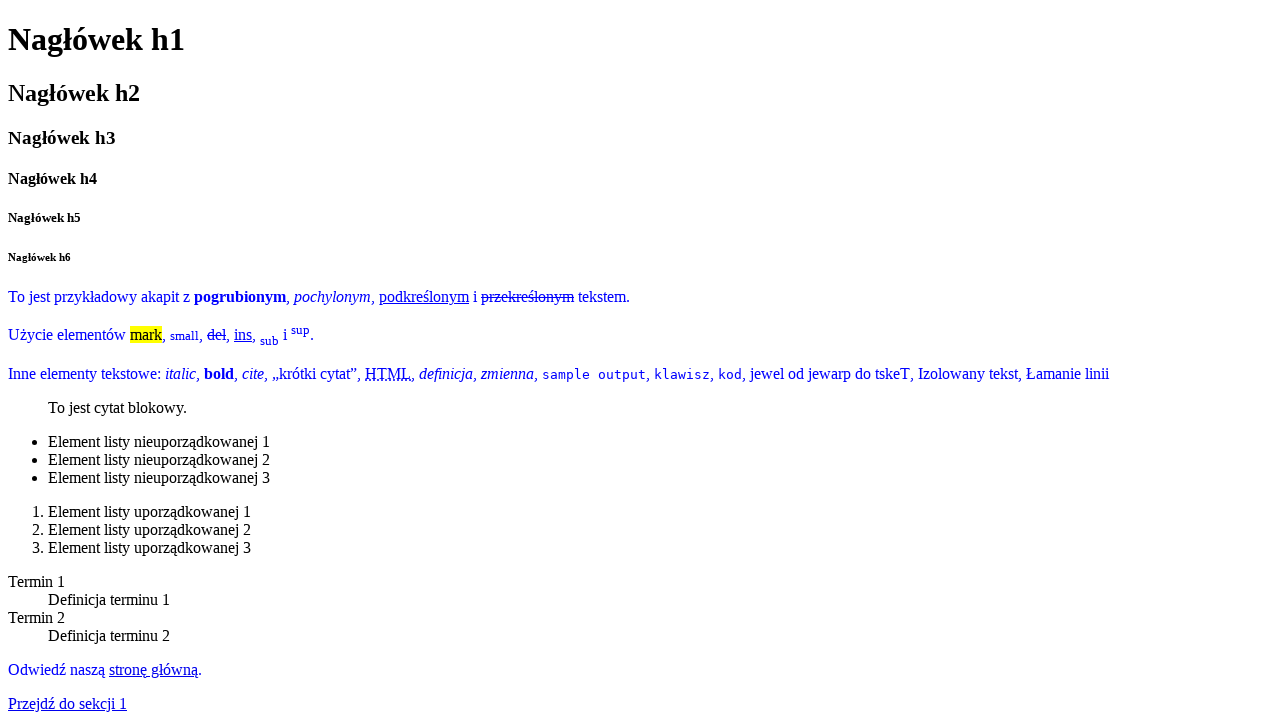